Tests adding multiple todo items to the list by filling the input and pressing Enter

Starting URL: https://demo.playwright.dev/todomvc

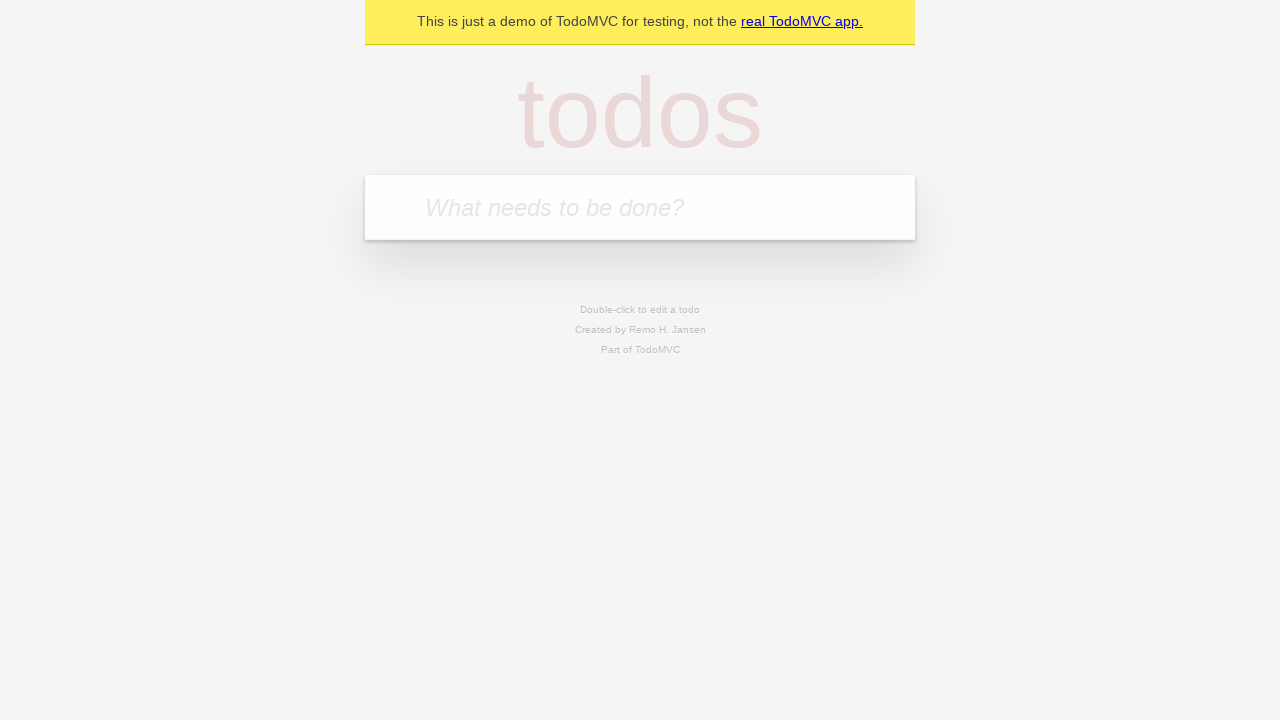

Filled input field with first todo item 'buy some cheese' on .new-todo
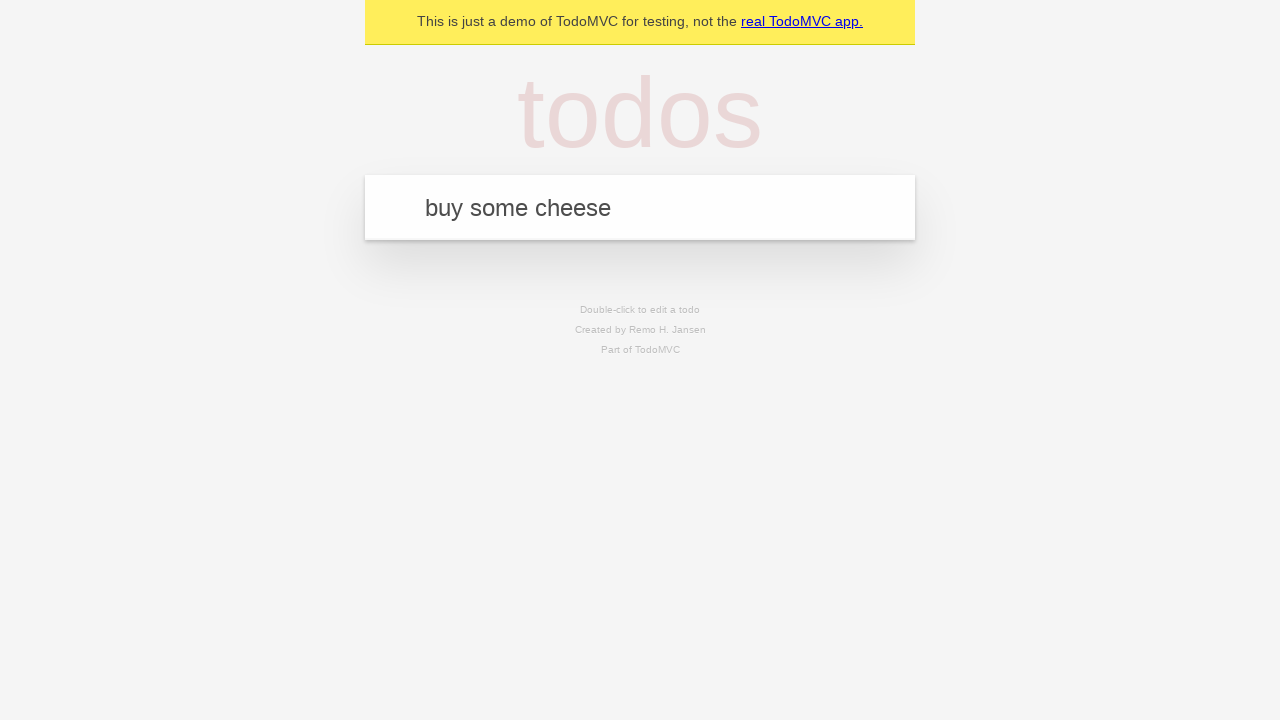

Pressed Enter to add first todo item on .new-todo
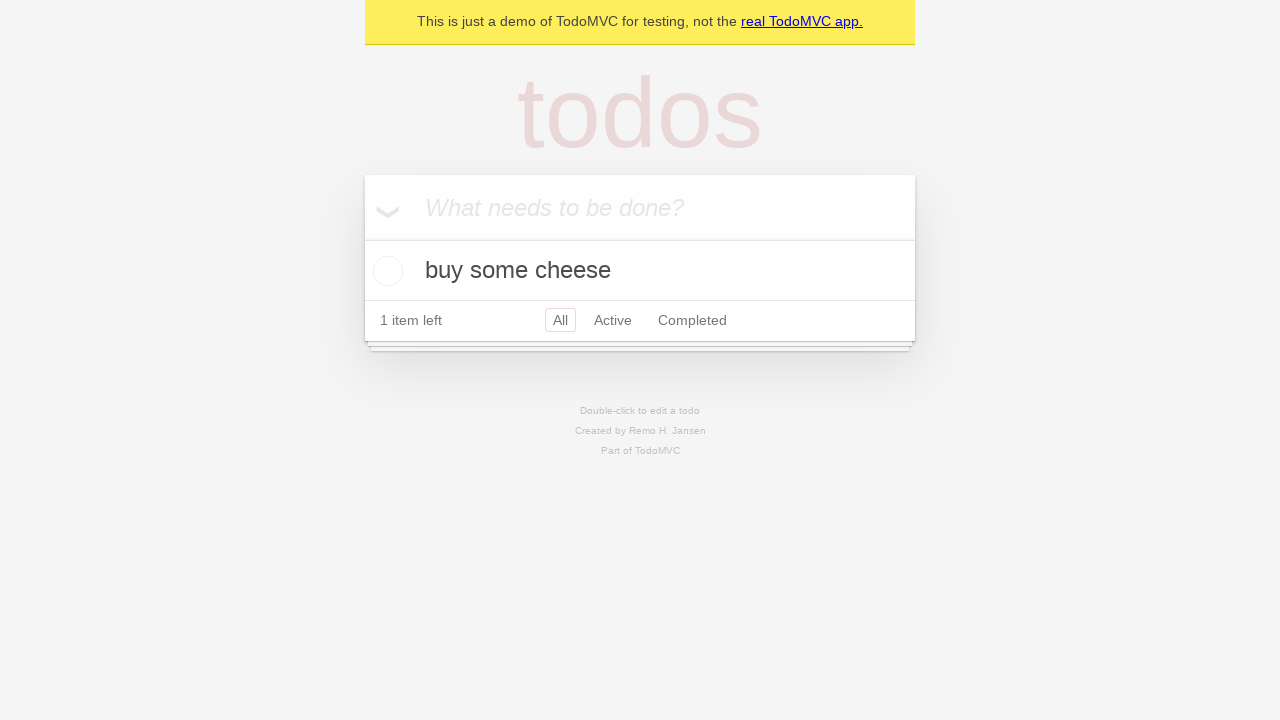

First todo item appeared in the list
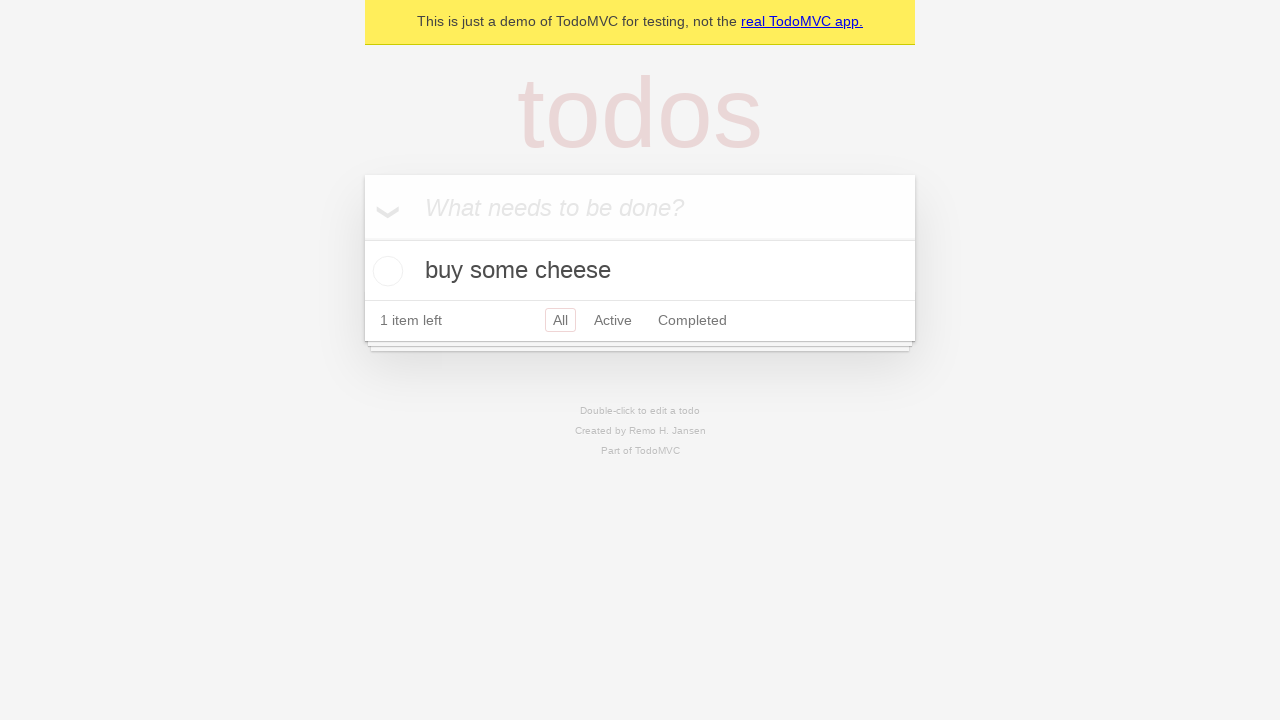

Filled input field with second todo item 'feed the cat' on .new-todo
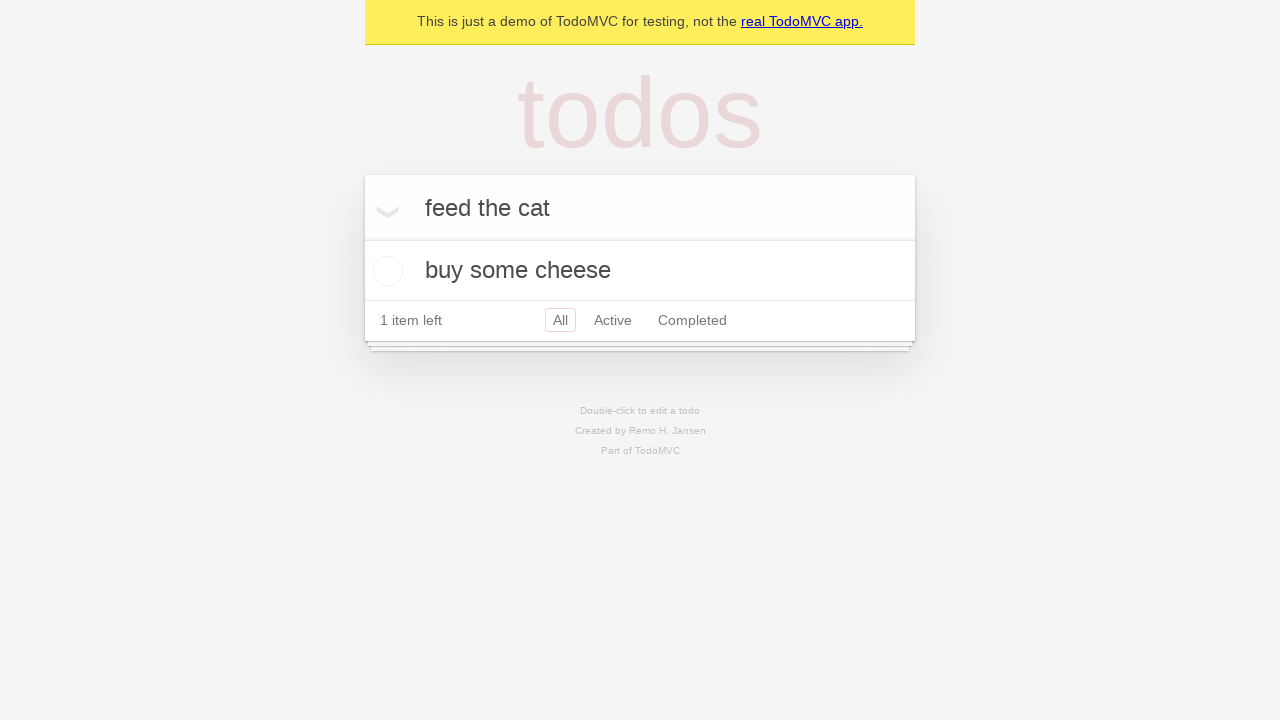

Pressed Enter to add second todo item on .new-todo
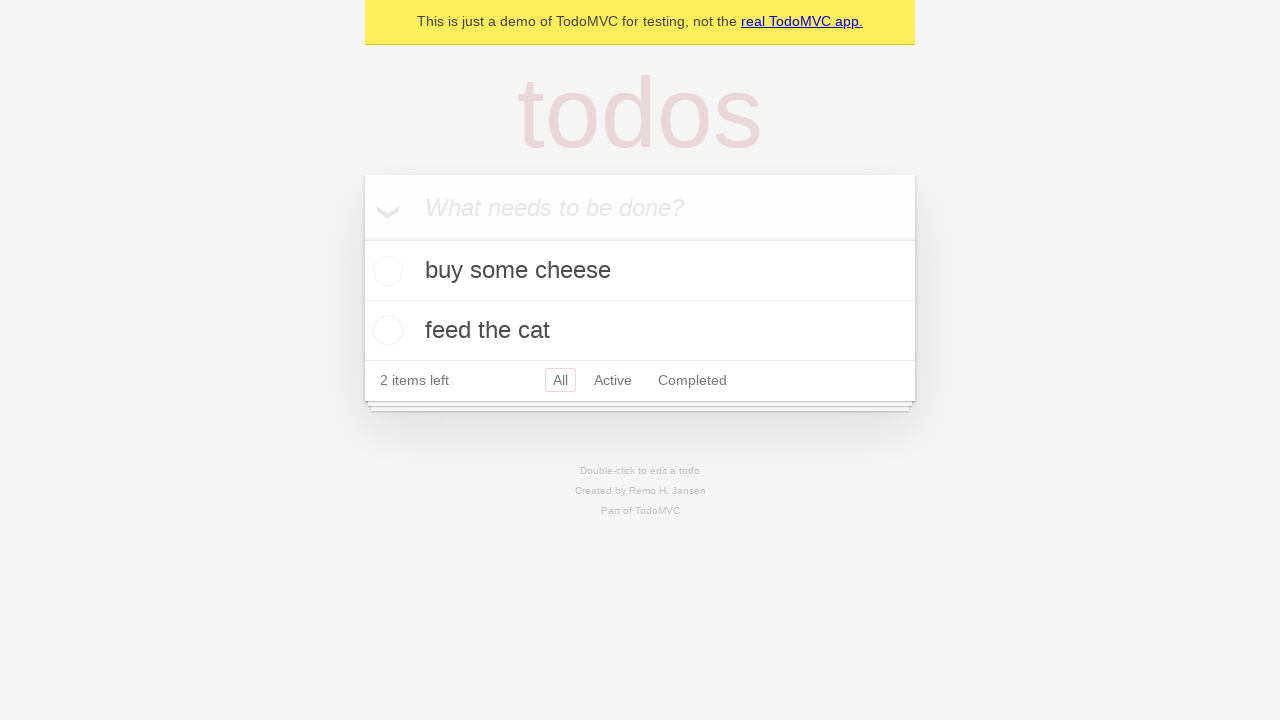

Second todo item appeared in the list
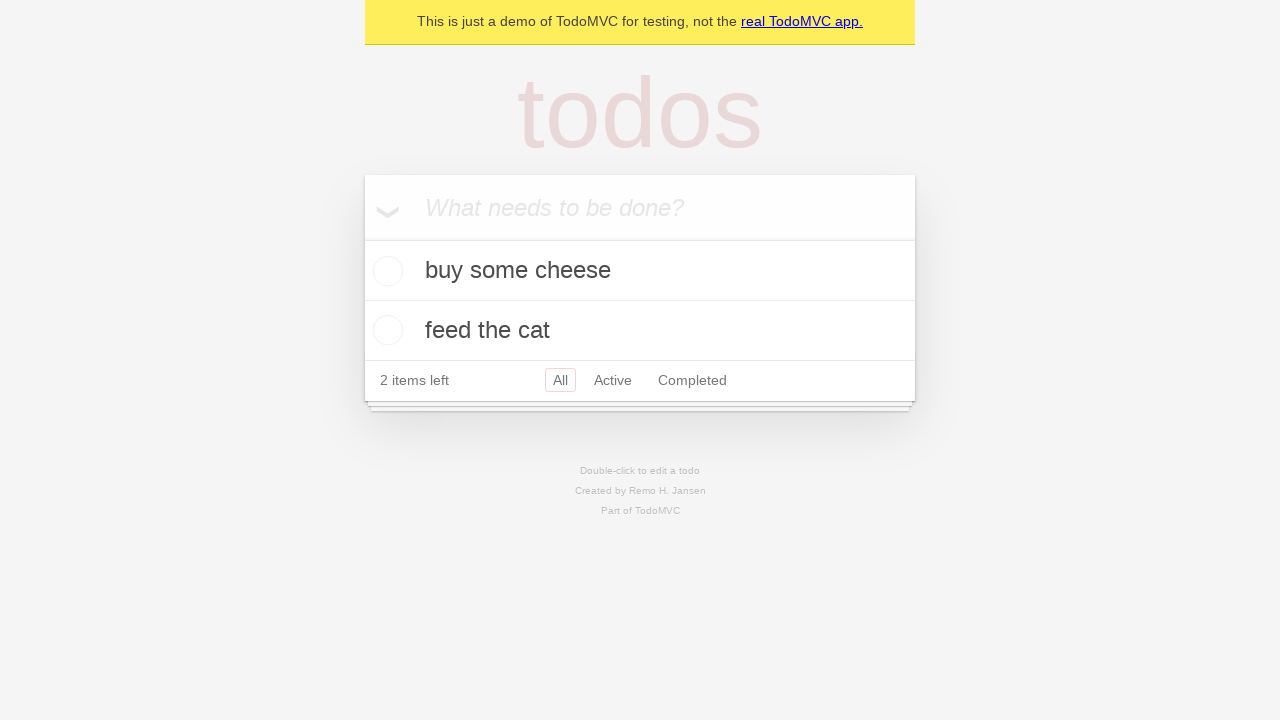

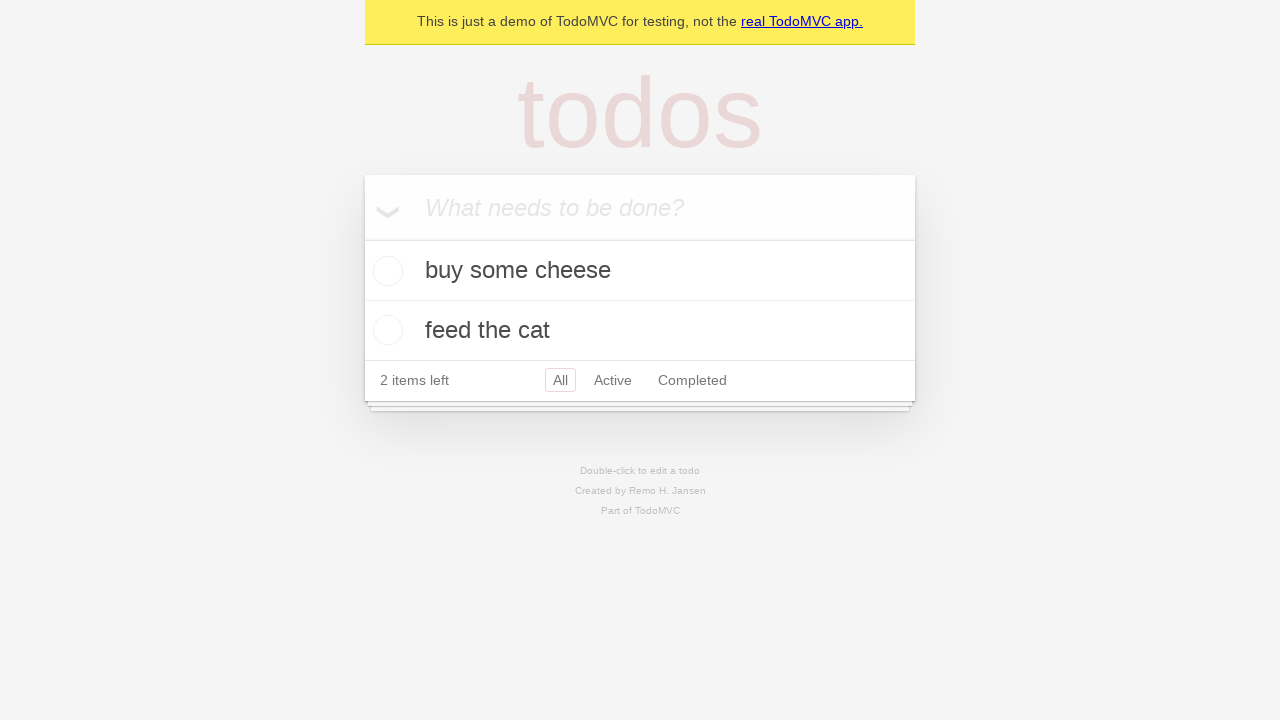